Tests window handling by clicking a link that opens a new window, switching to the new window, and verifying the page titles before and after the switch.

Starting URL: https://practice.cydeo.com/windows

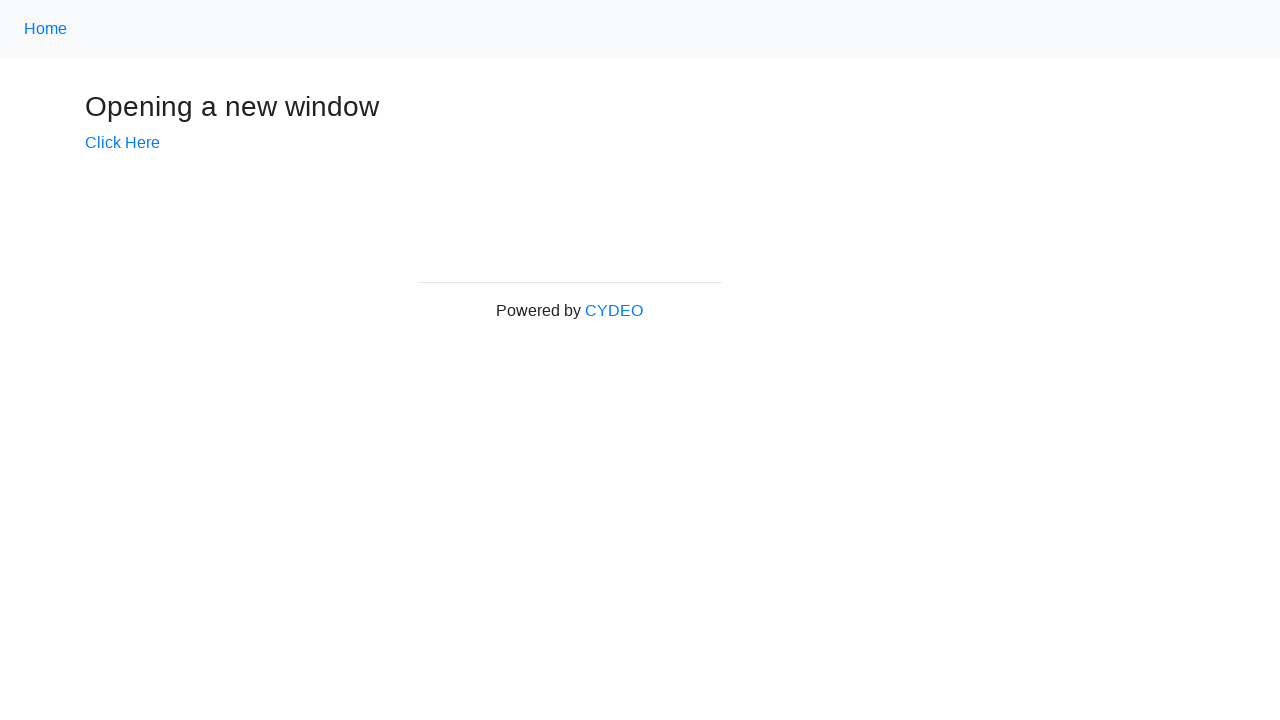

Verified initial page title is 'Windows'
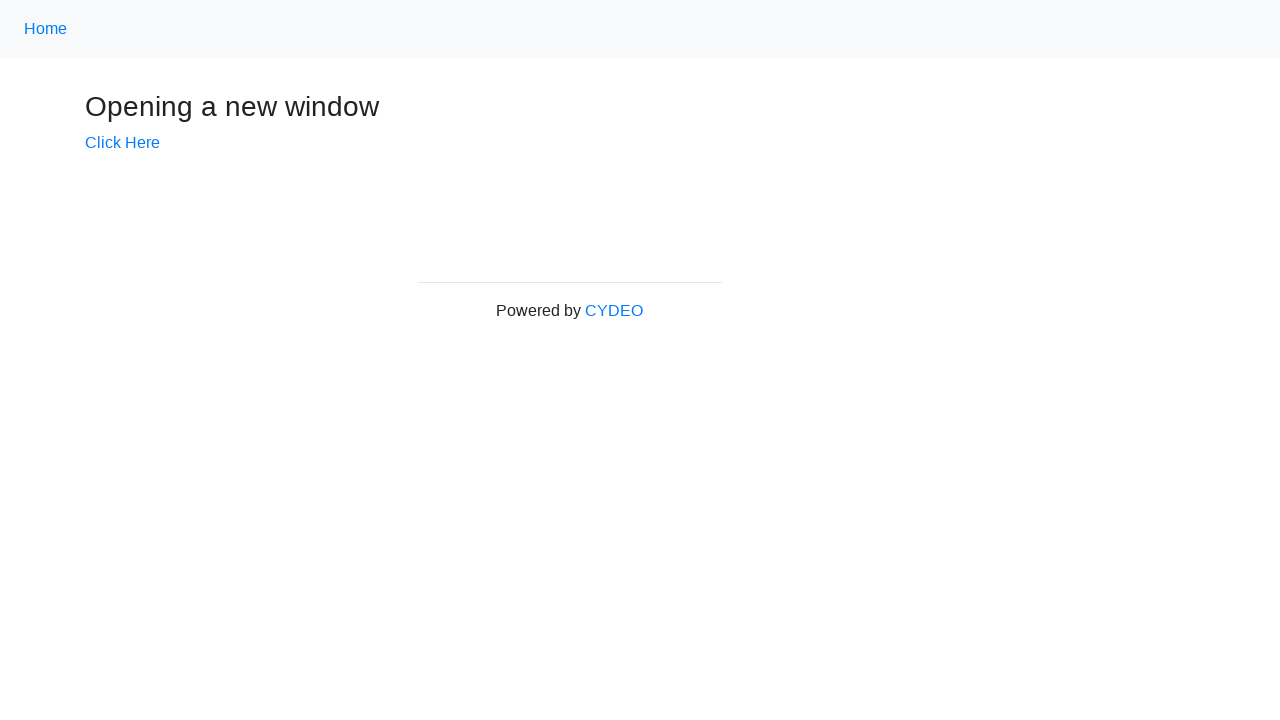

Clicked 'Click Here' link to open new window at (122, 143) on text=Click Here
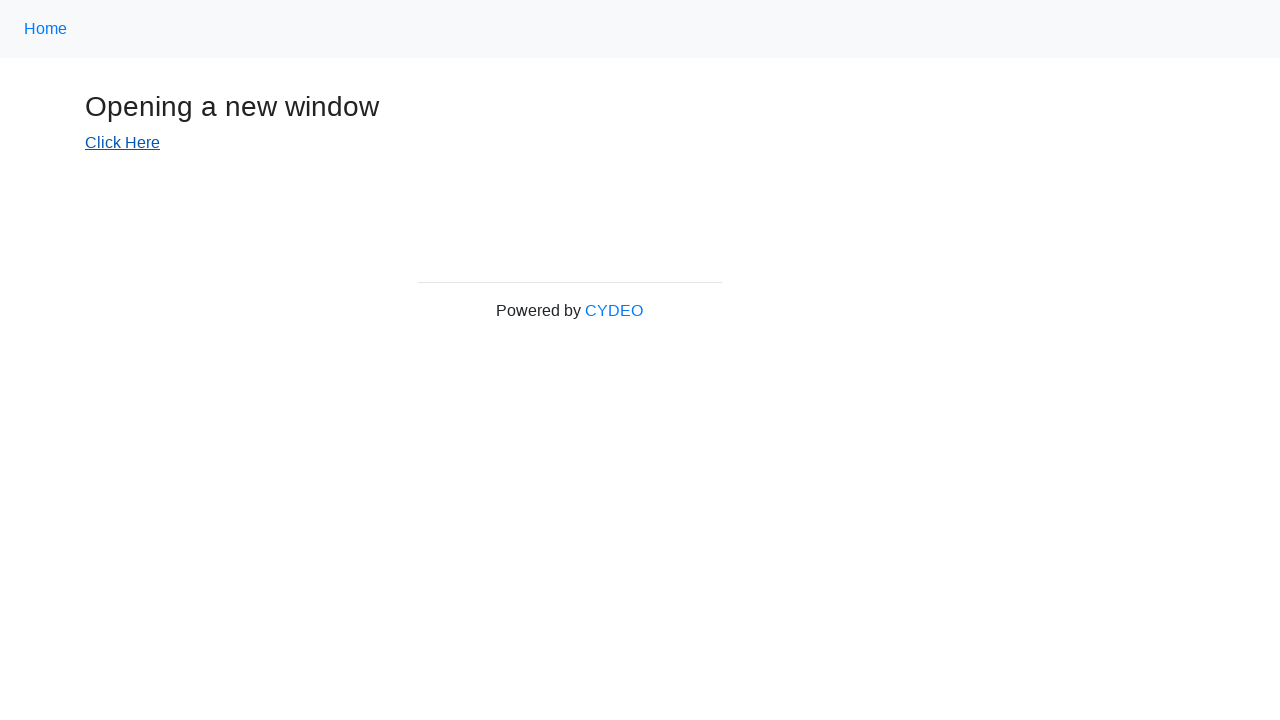

Captured new window/page instance
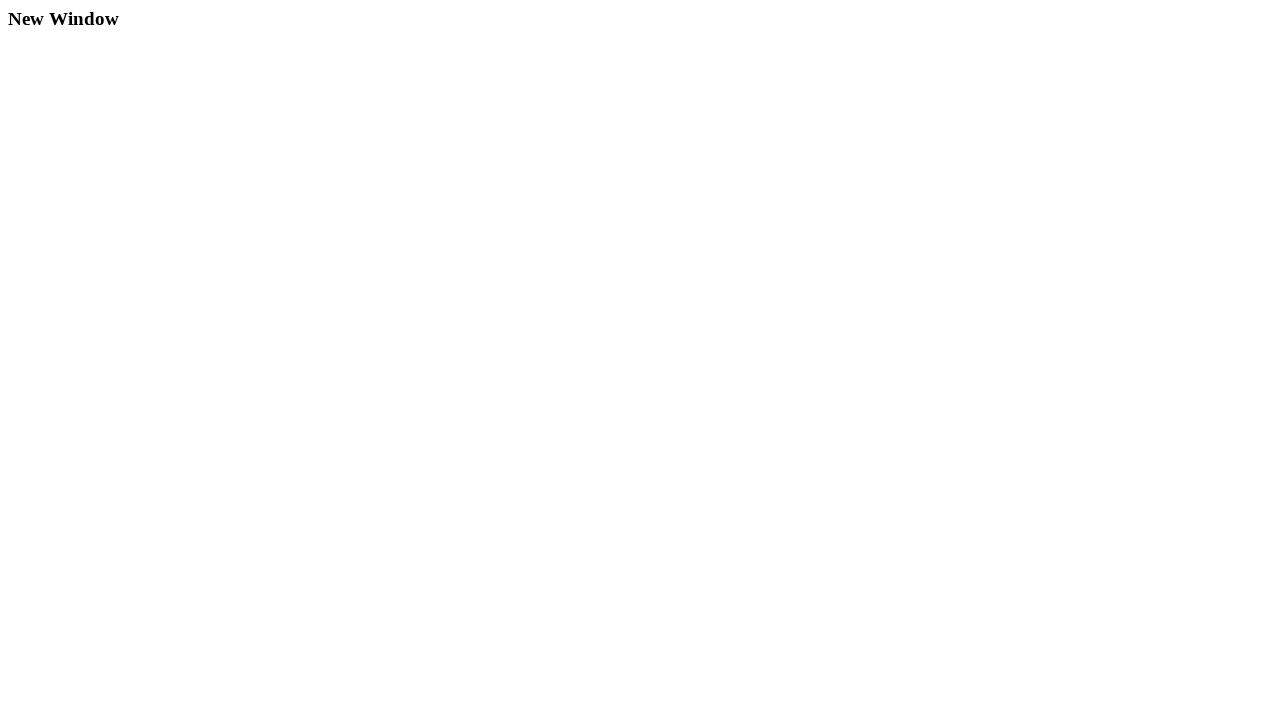

New page finished loading
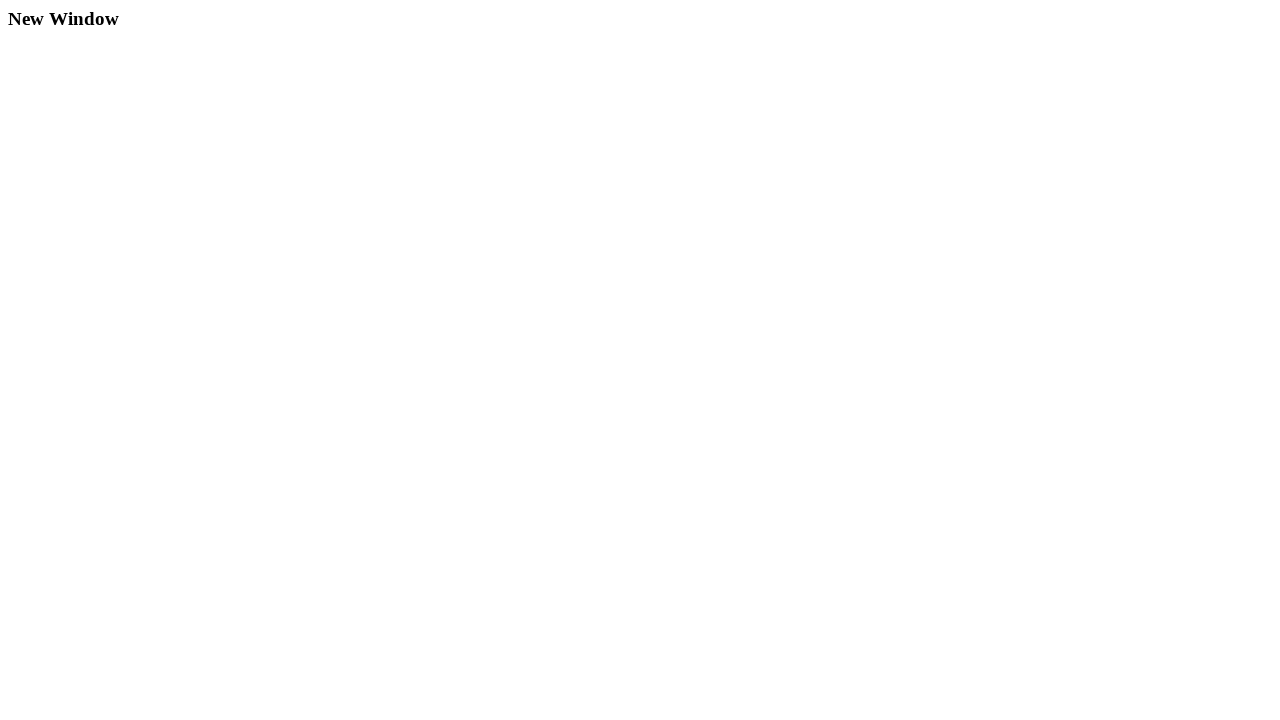

Verified new window title is 'New Window'
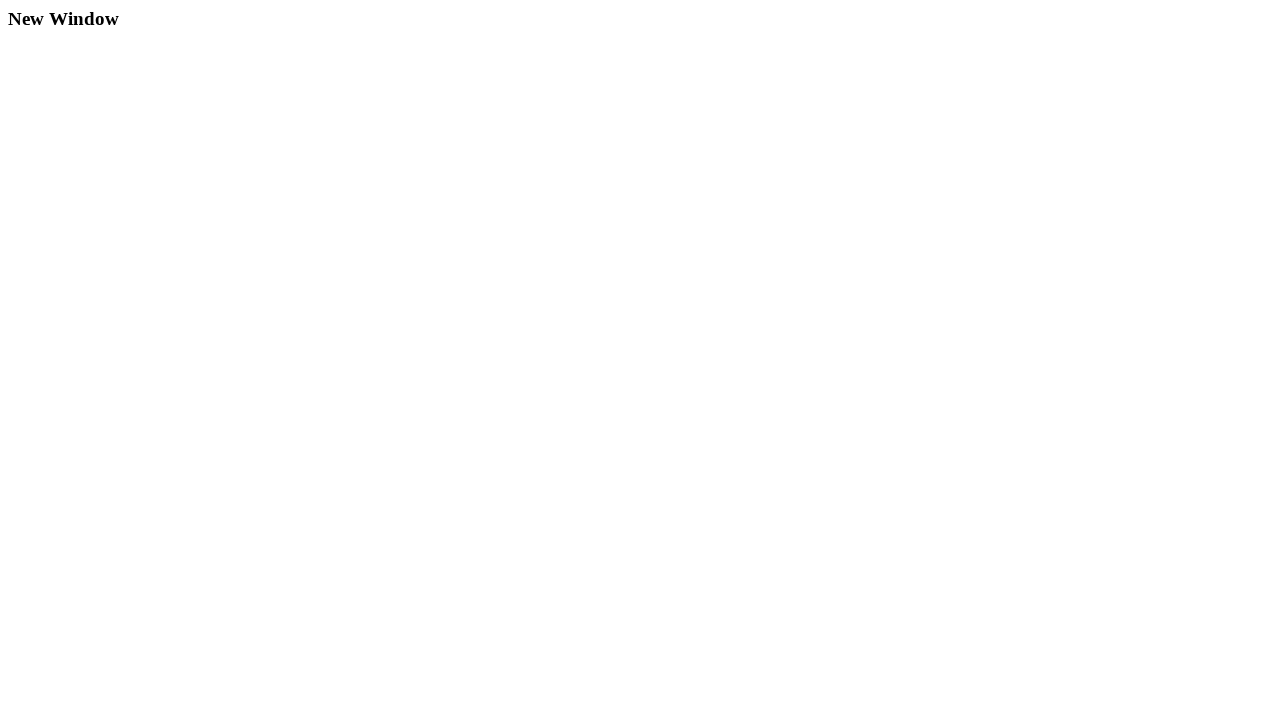

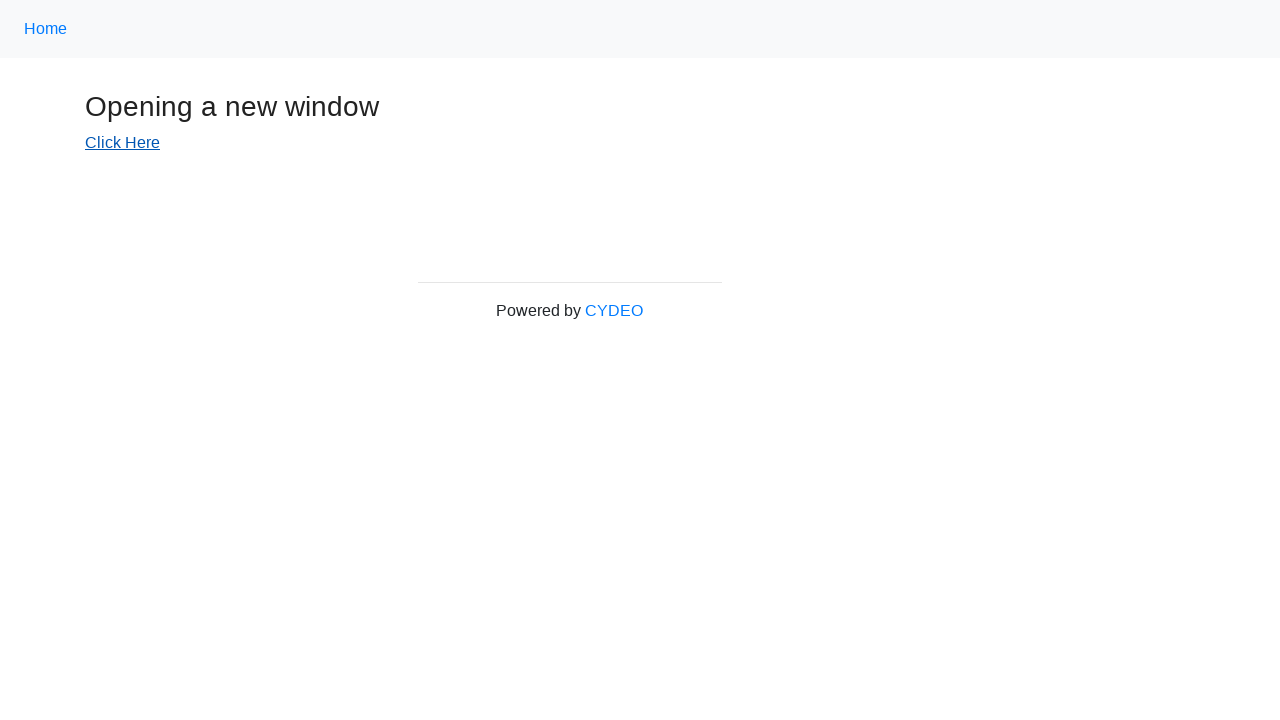